Tests that the Team page displays the correct website links for each team member by navigating to the team page and verifying the link texts

Starting URL: https://www.99-bottles-of-beer.net/

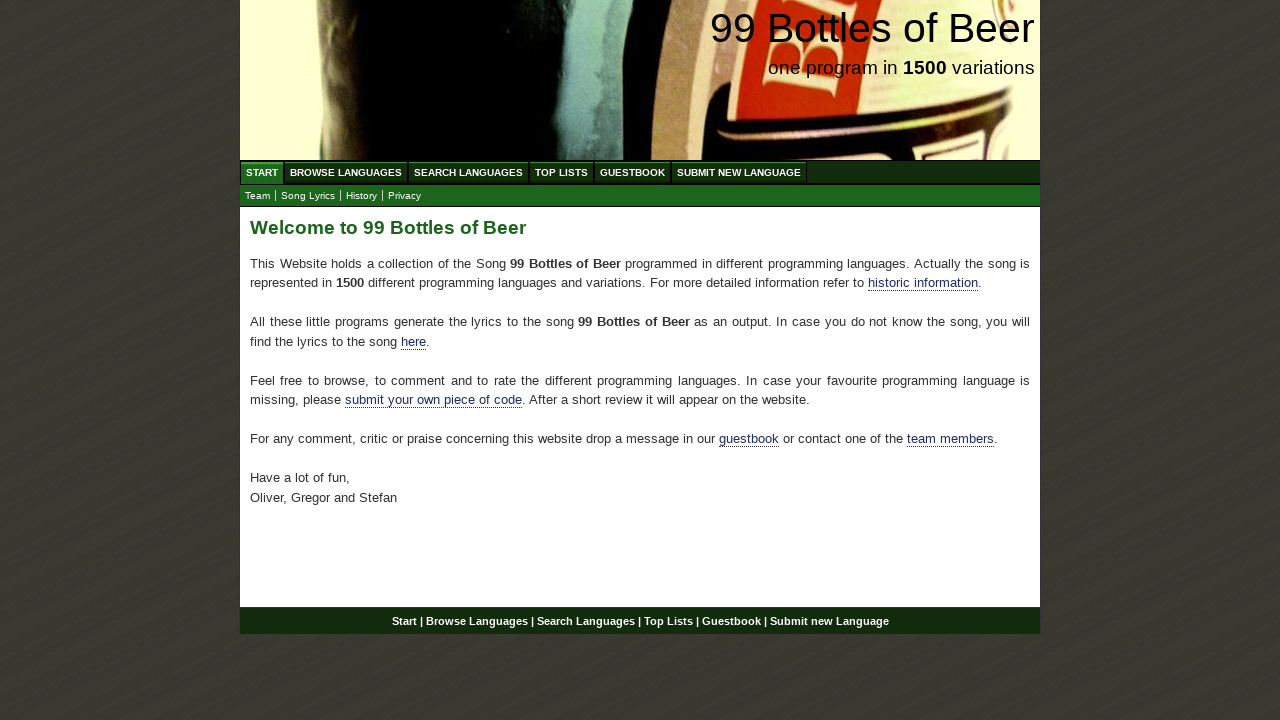

Clicked on Start menu (home) link at (262, 172) on xpath=//div[@id='navigation']//a[@href='/']
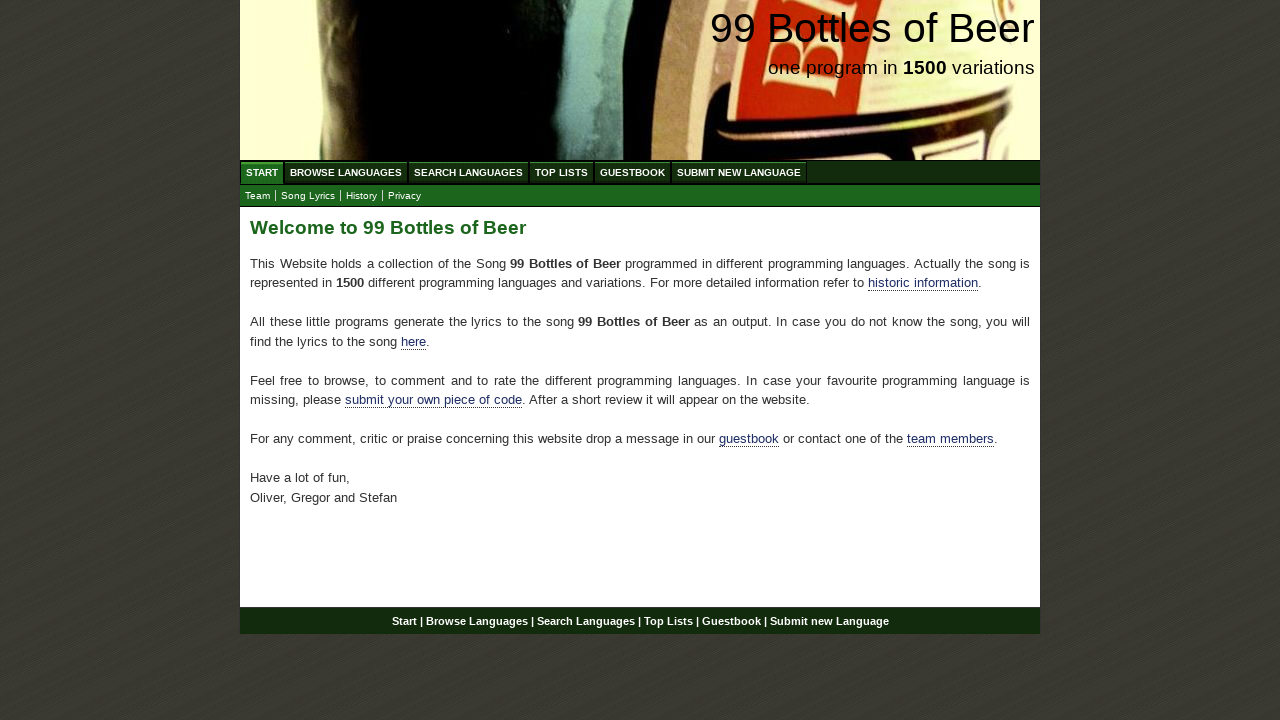

Clicked on Team submenu to navigate to Team page at (258, 196) on xpath=//div[@id='navigation']//a[@href='team.html']
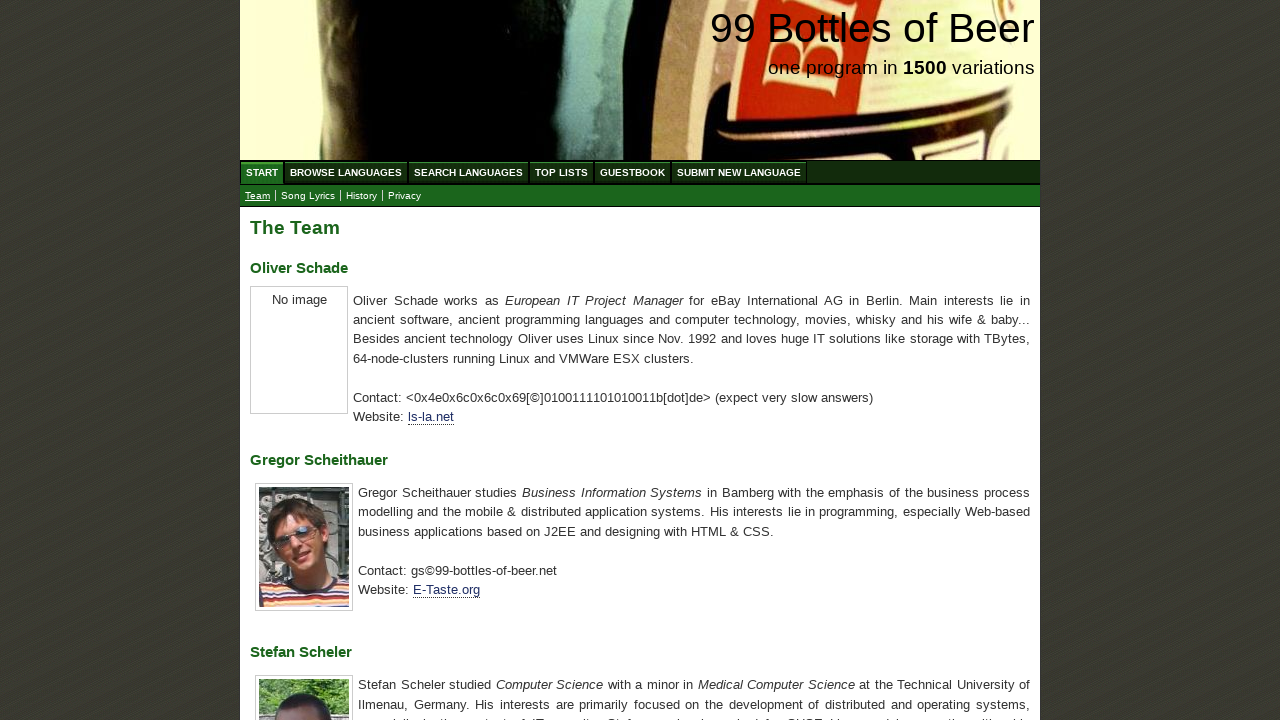

Team member website links loaded successfully
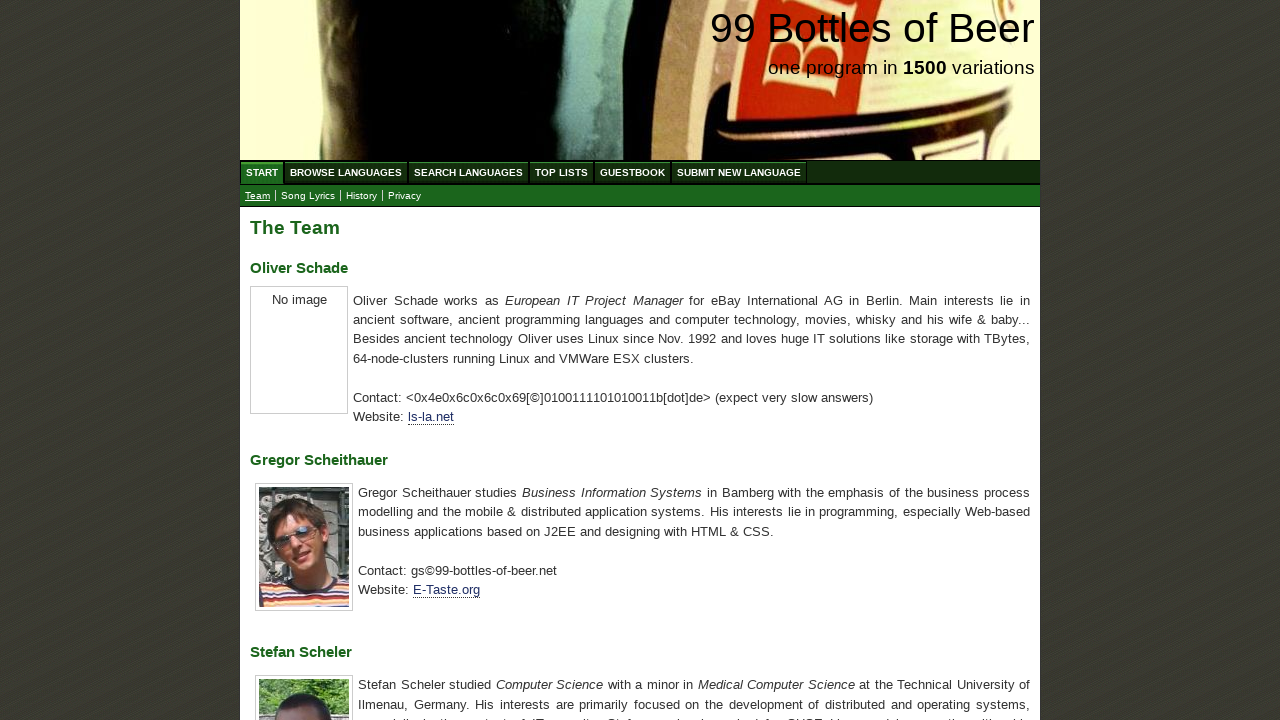

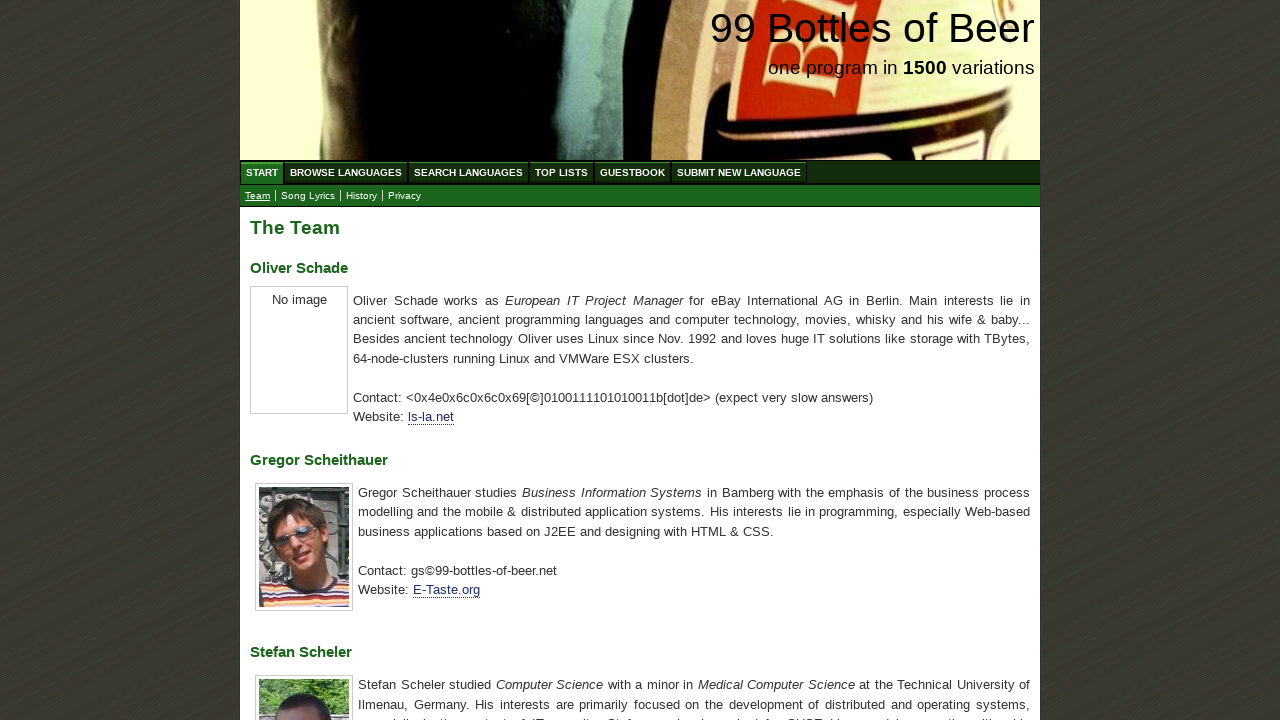